Draws a signature on a canvas element using mouse actions to create a pattern

Starting URL: https://signature-generator.com/draw-signature/

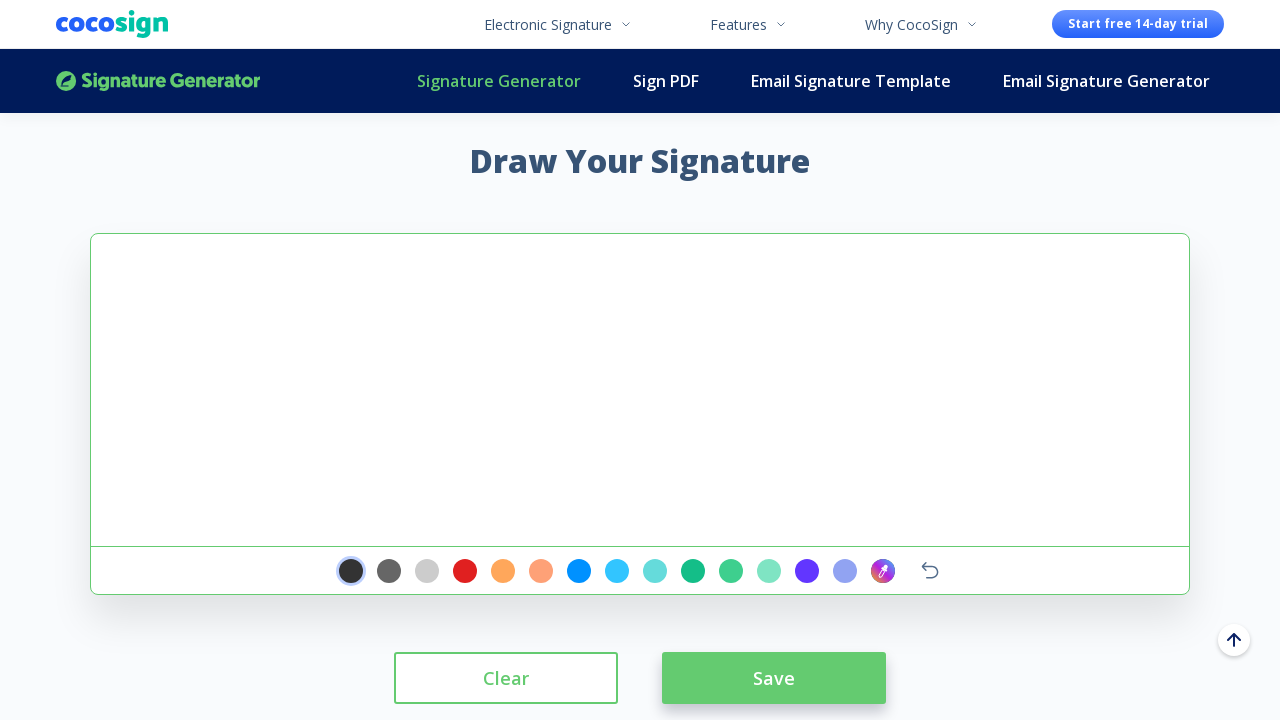

Waited for signature canvas to load
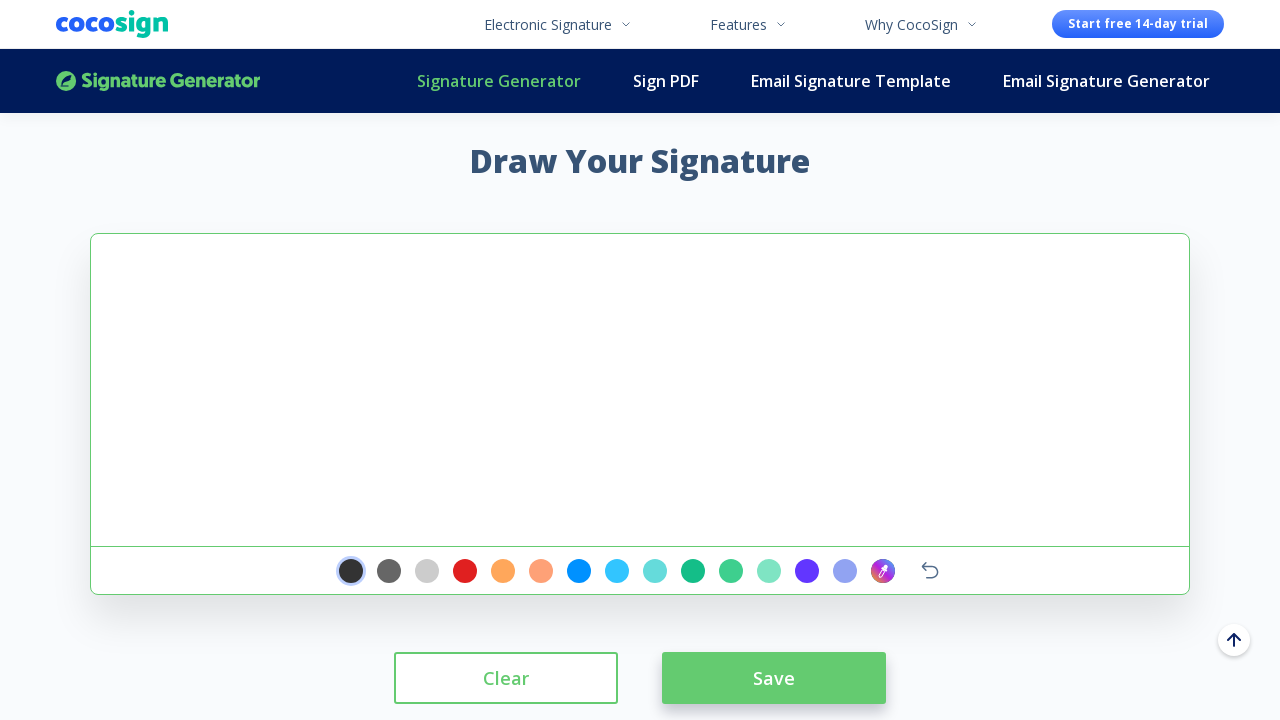

Located signature canvas element
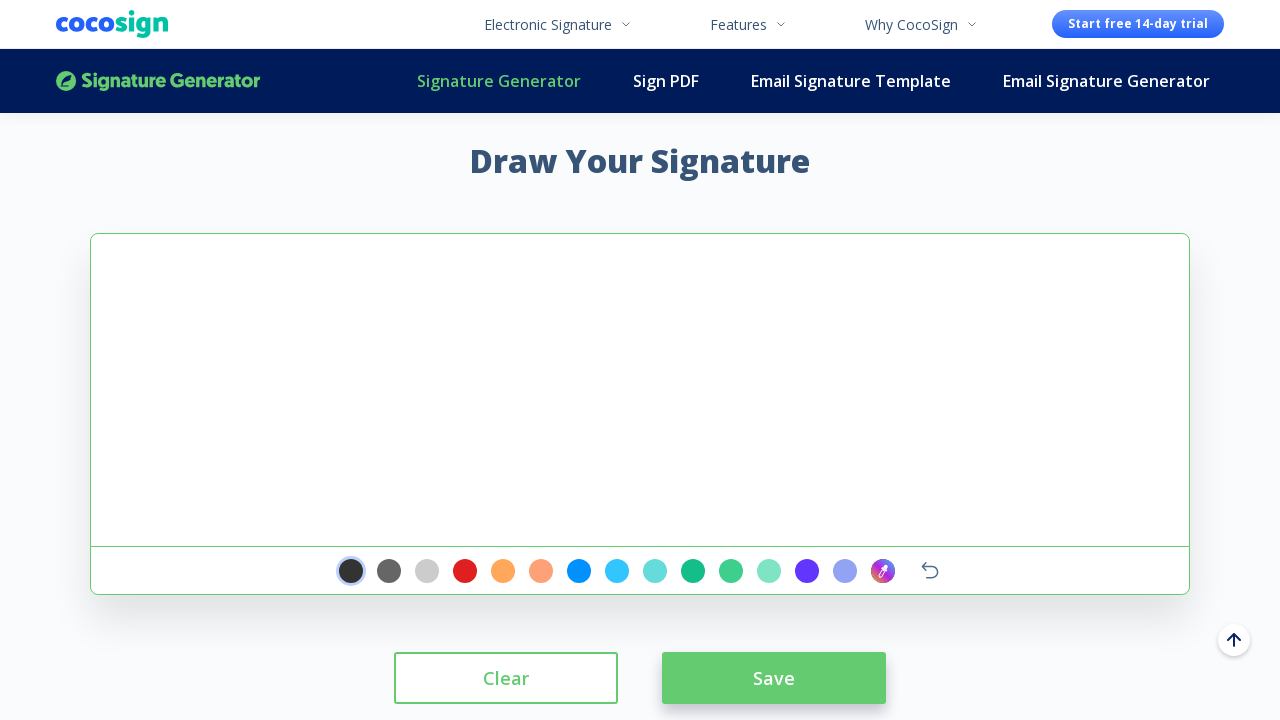

Retrieved canvas bounding box coordinates
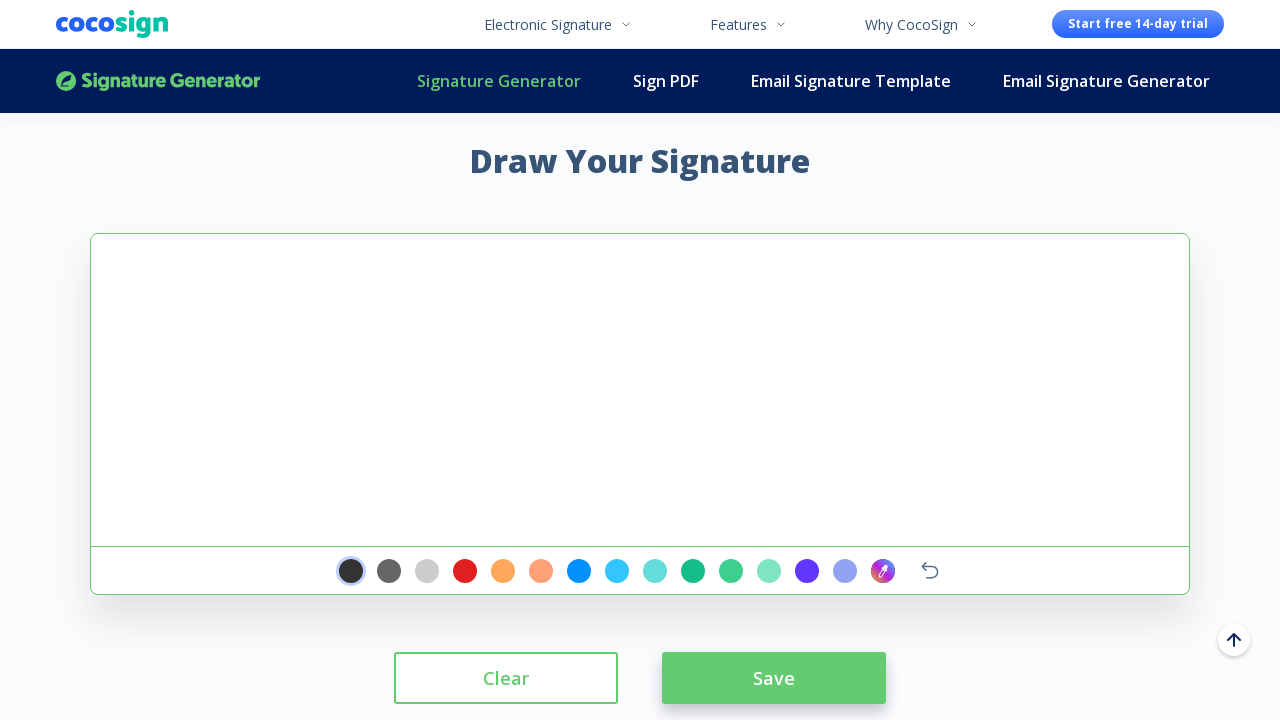

Moved mouse to canvas center starting position at (640, 390)
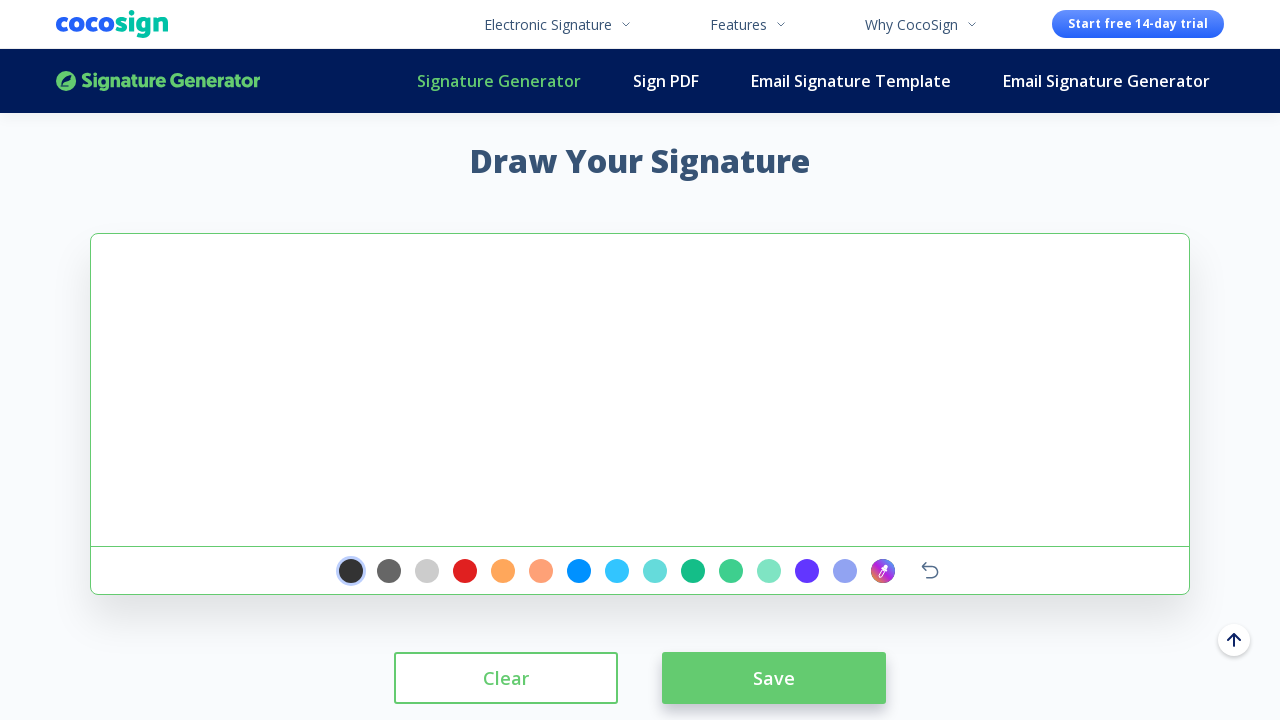

Pressed mouse button down to begin drawing at (640, 390)
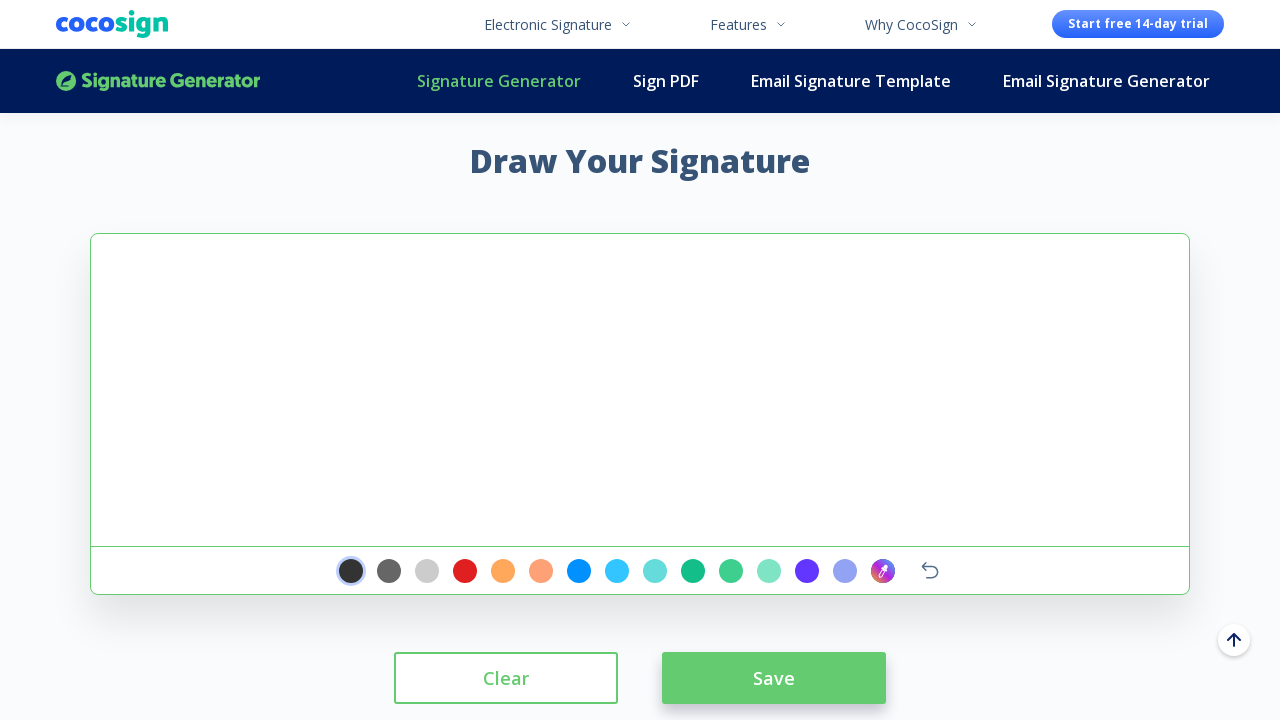

Drew initial signature stroke segment at (643, 393)
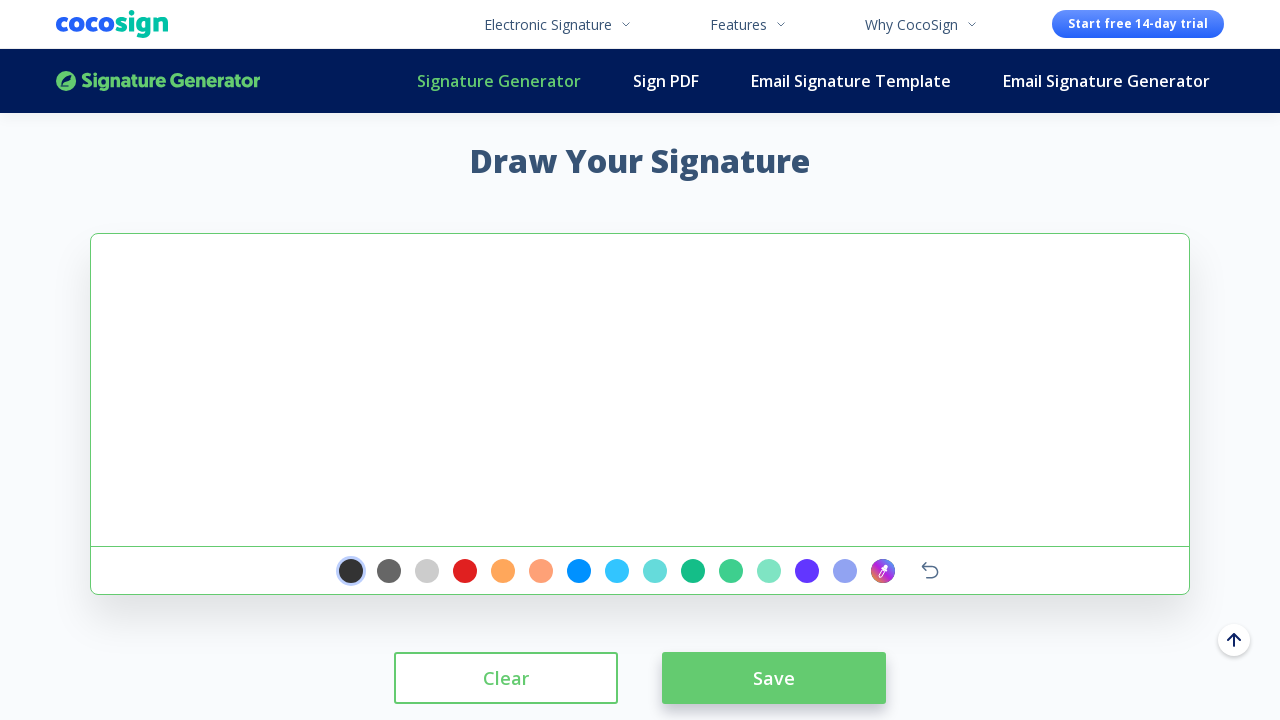

Continued signature stroke moving left and up at (440, 340)
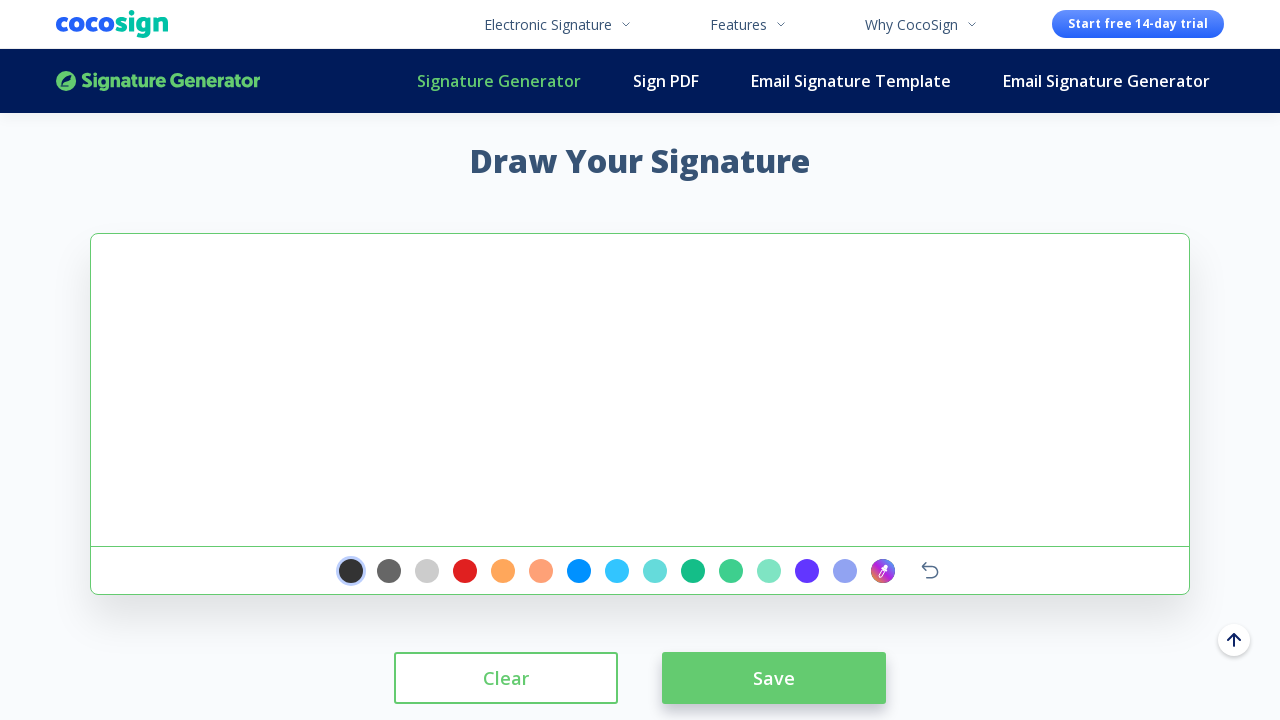

Extended signature stroke further upward at (490, 290)
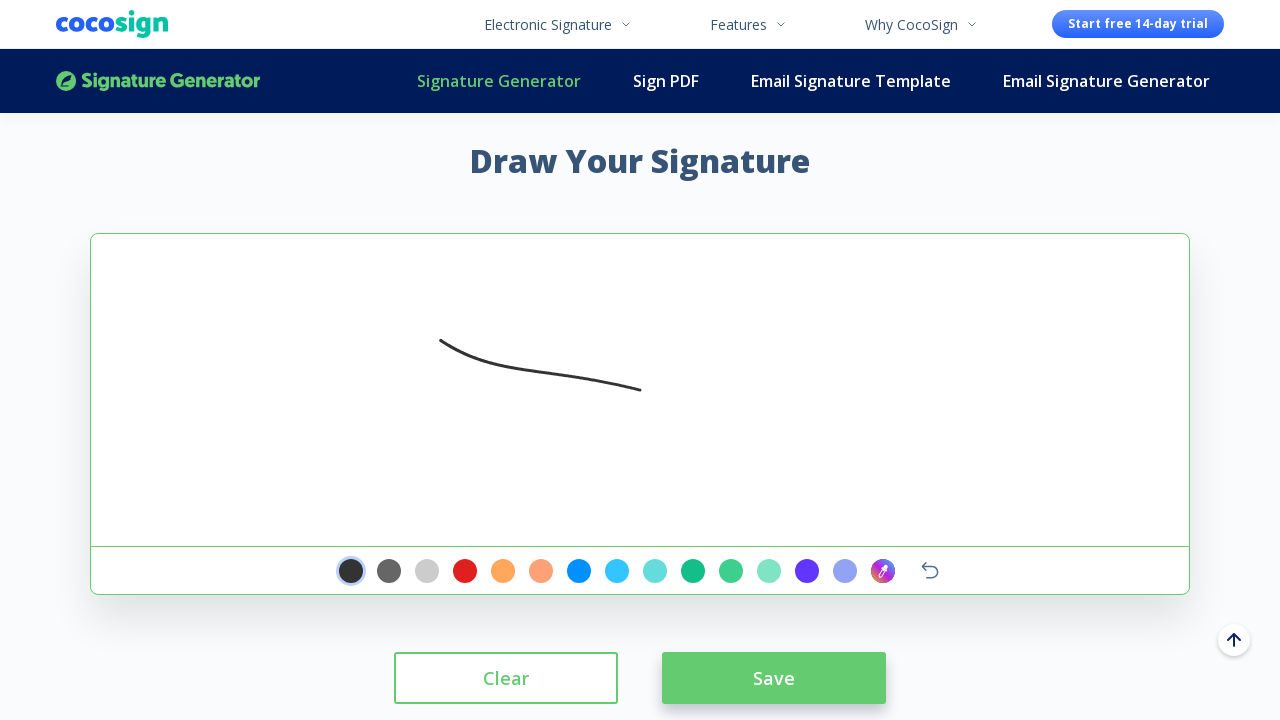

Extended signature stroke to top left area at (540, 240)
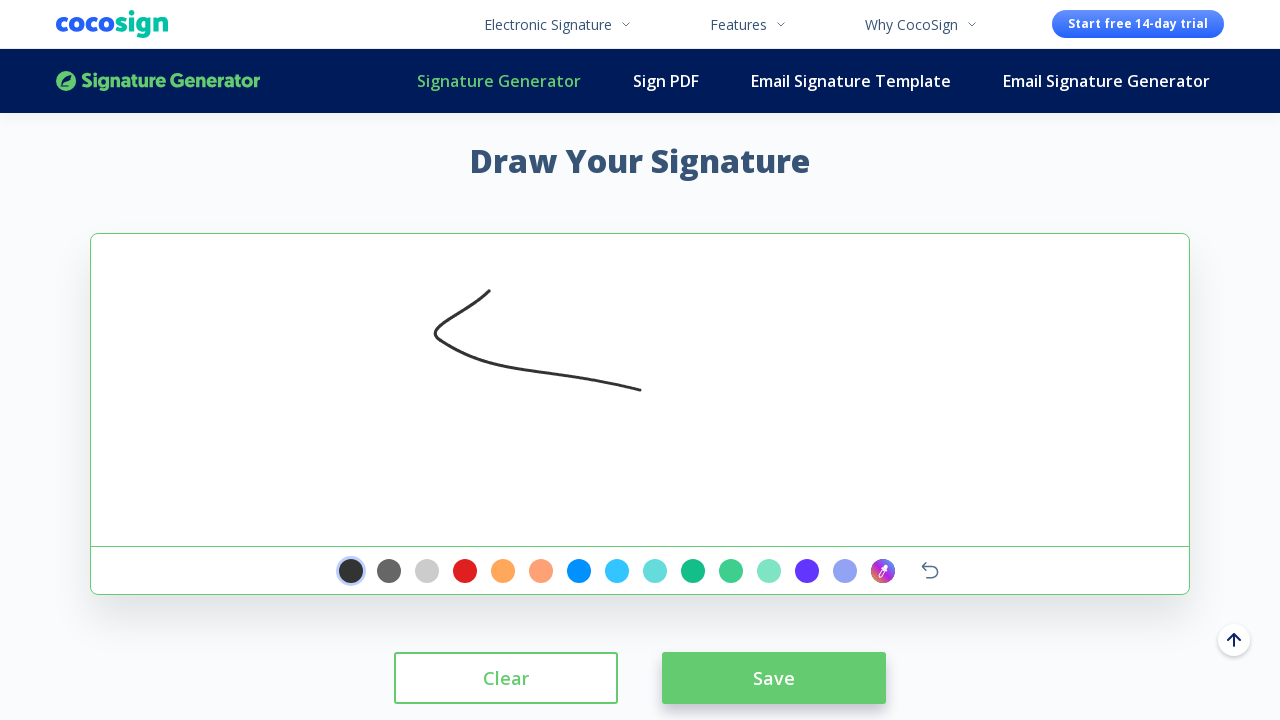

Completed signature stroke with final curve at (543, 243)
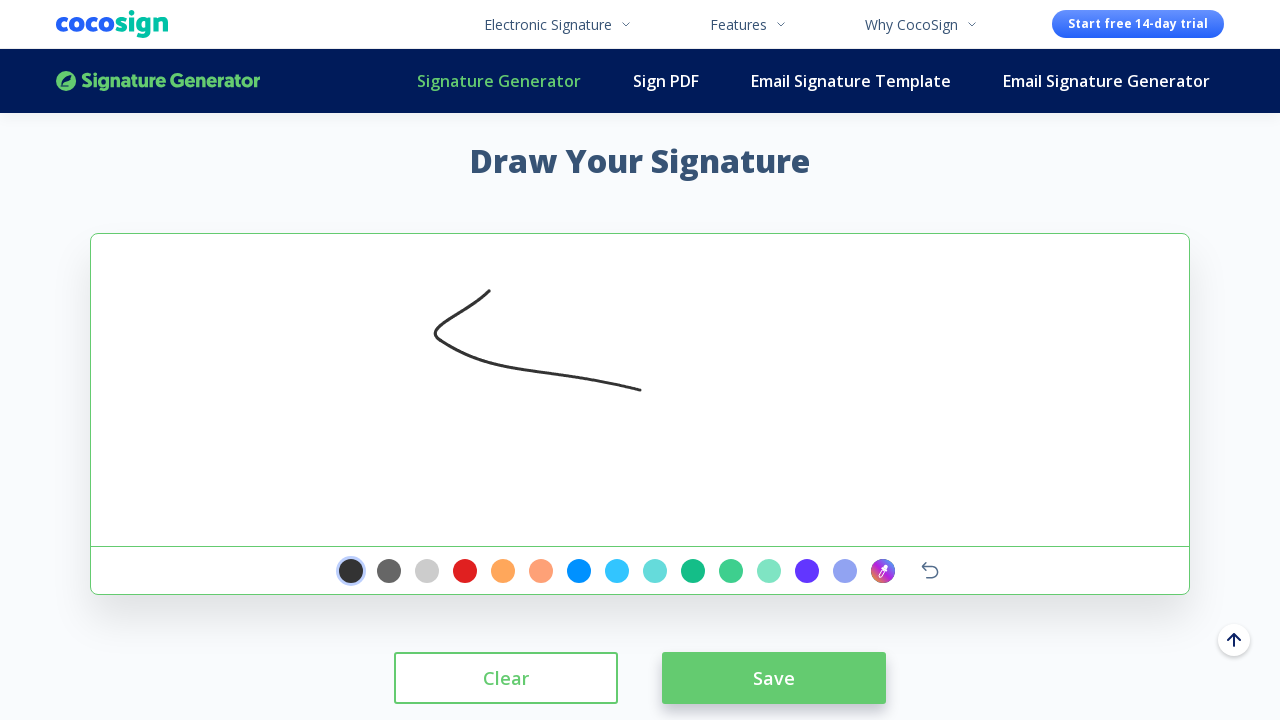

Released mouse button to complete signature drawing at (543, 243)
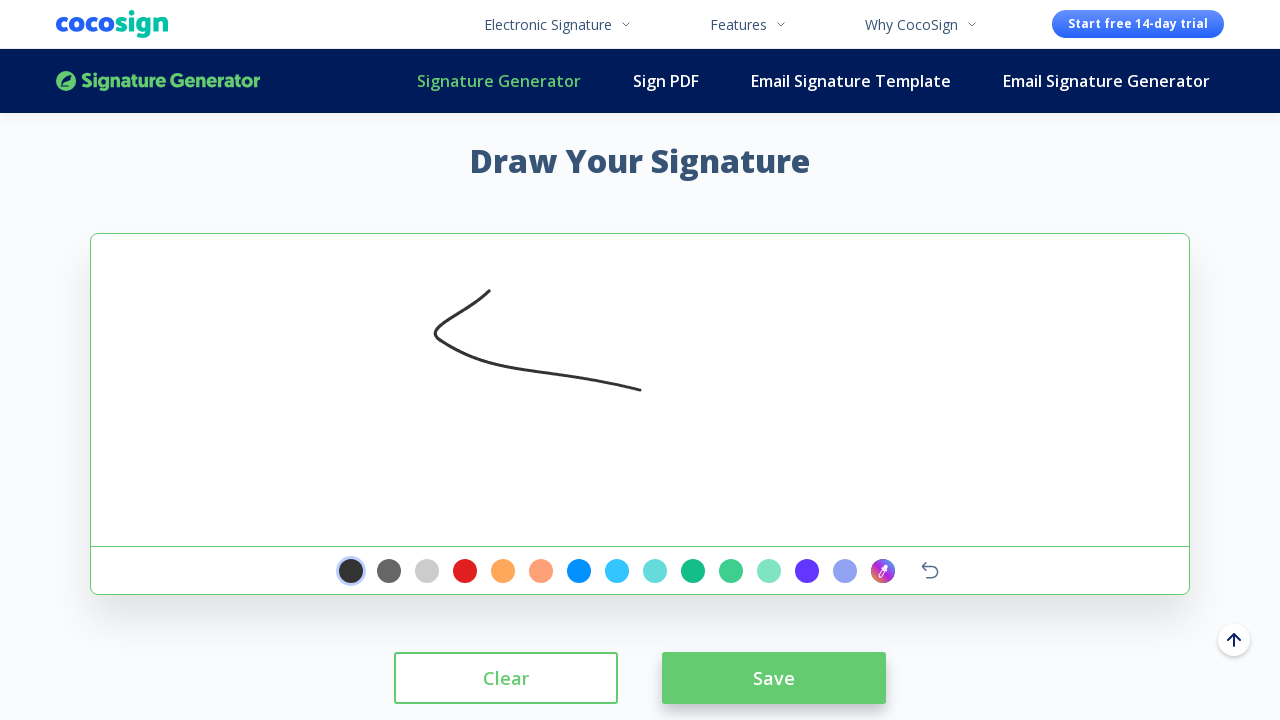

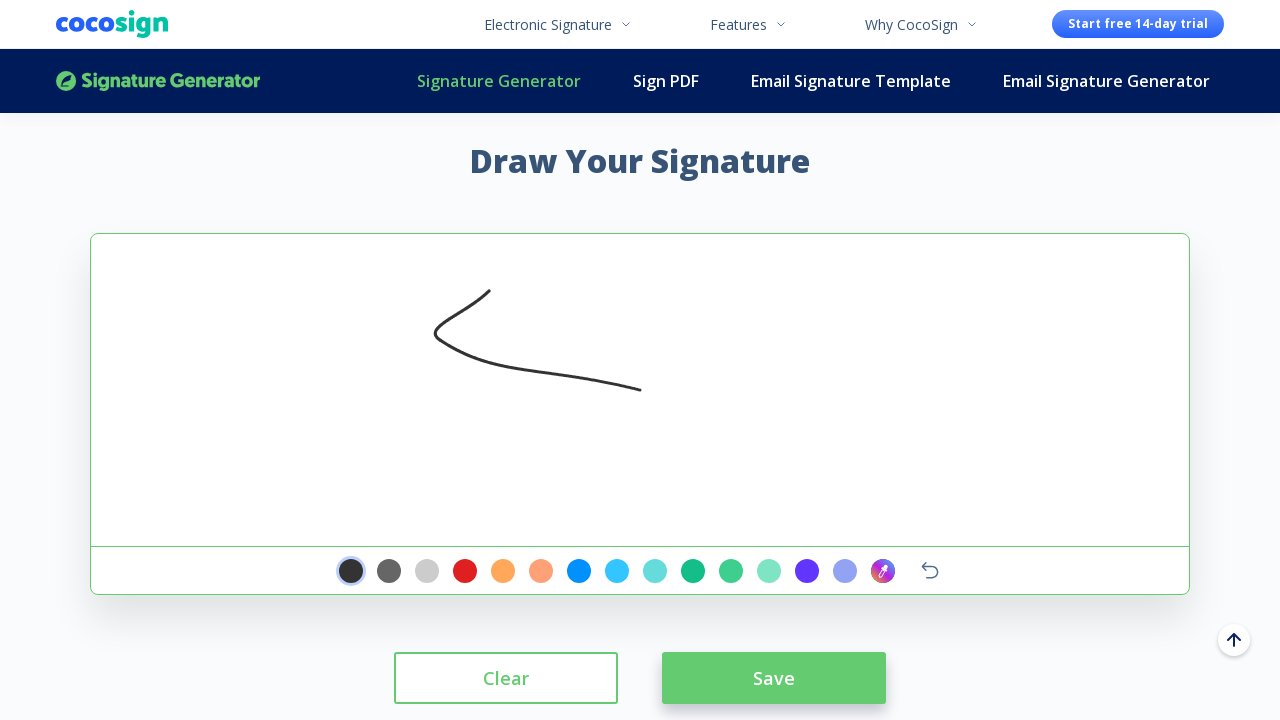